Tests multiple window handling by clicking a link that opens a new window, then switching between windows and verifying the page titles to ensure the correct window is in focus.

Starting URL: http://the-internet.herokuapp.com/windows

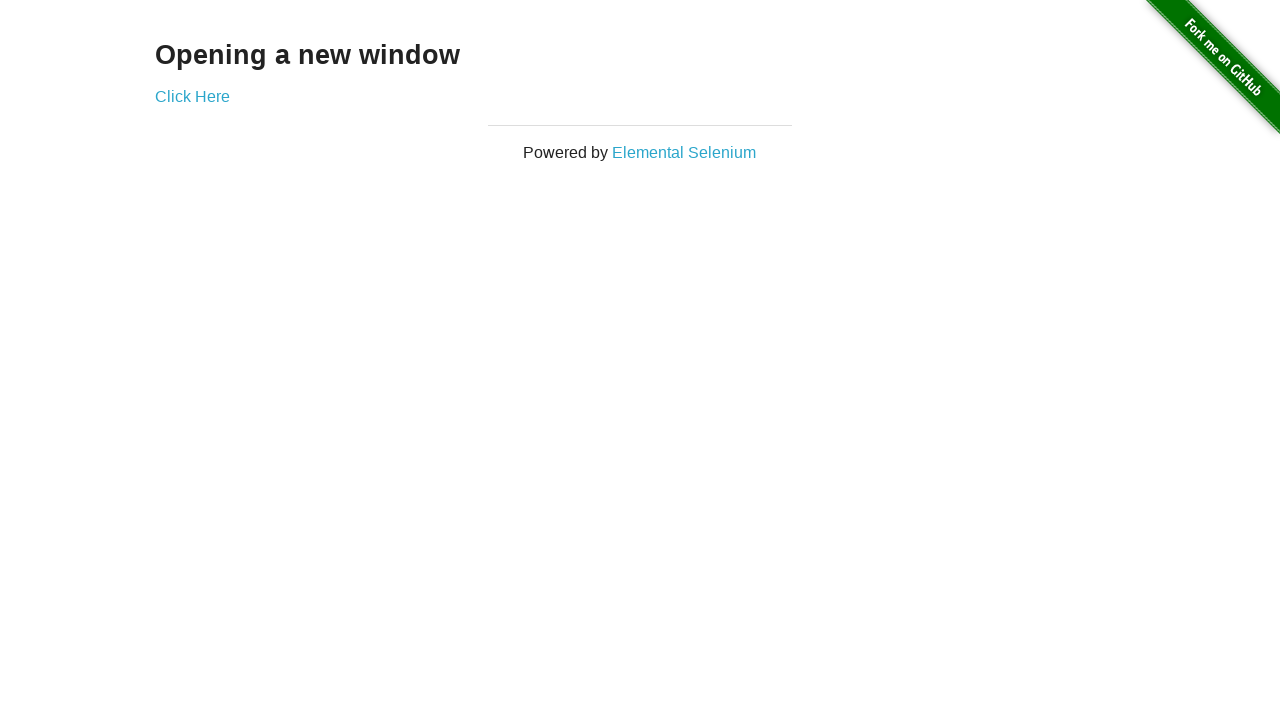

Clicked link to open new window at (192, 96) on .example a
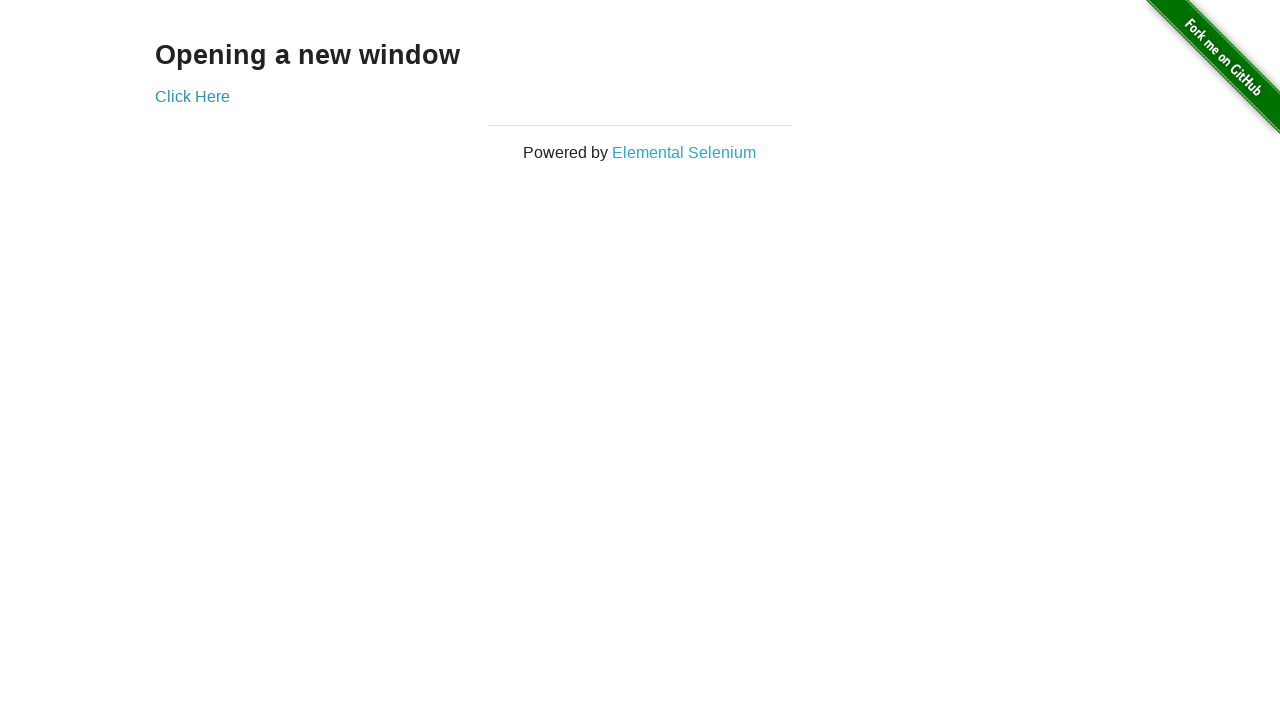

Verified original window title is not 'New Window'
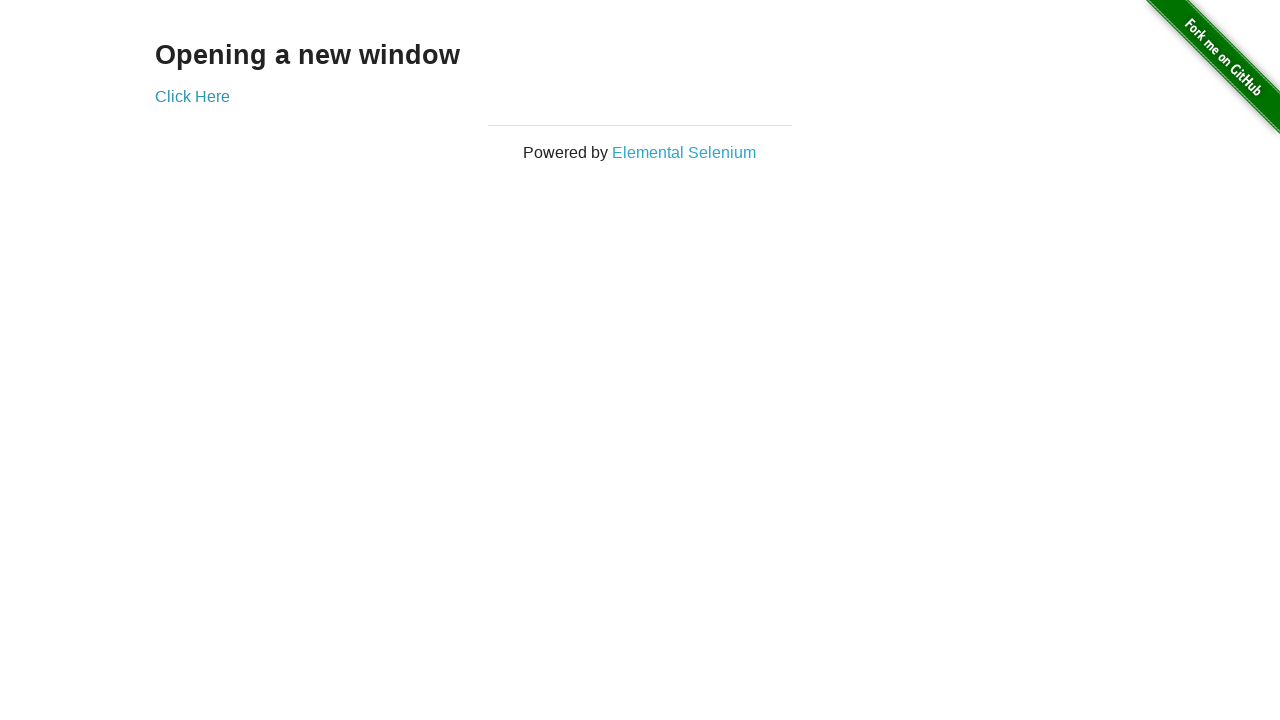

New page loaded and ready
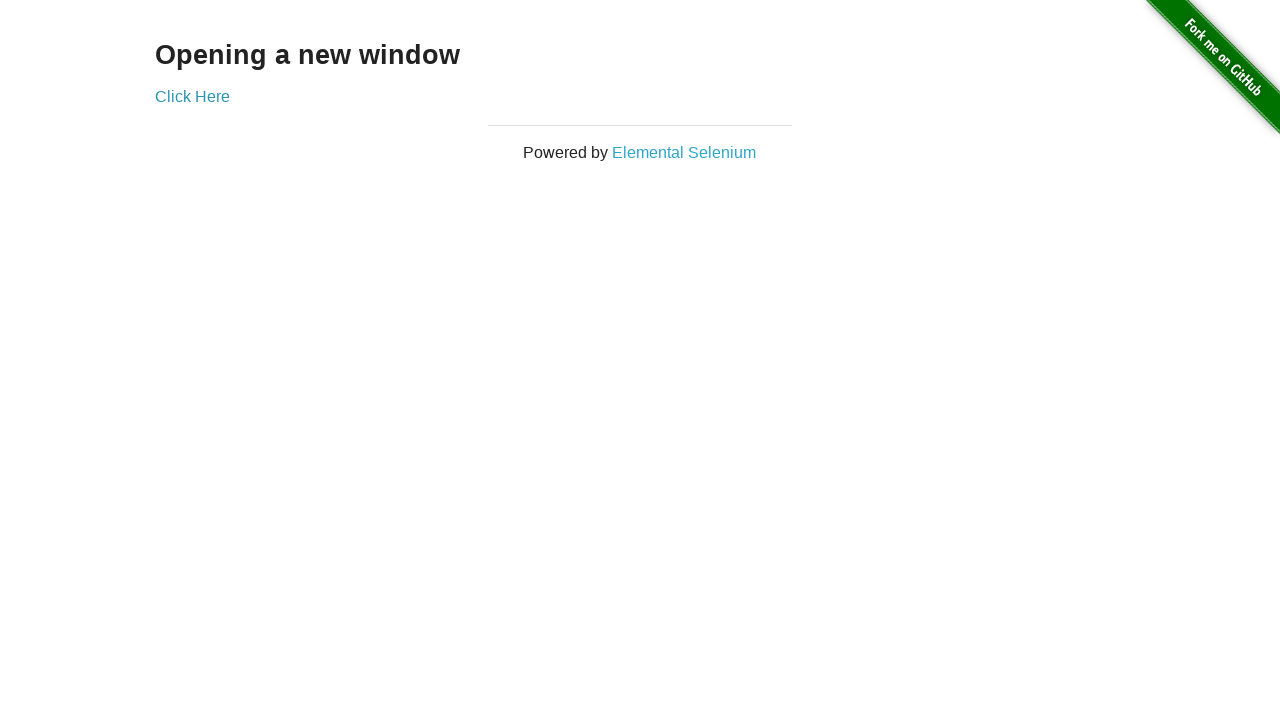

Verified new window title is 'New Window'
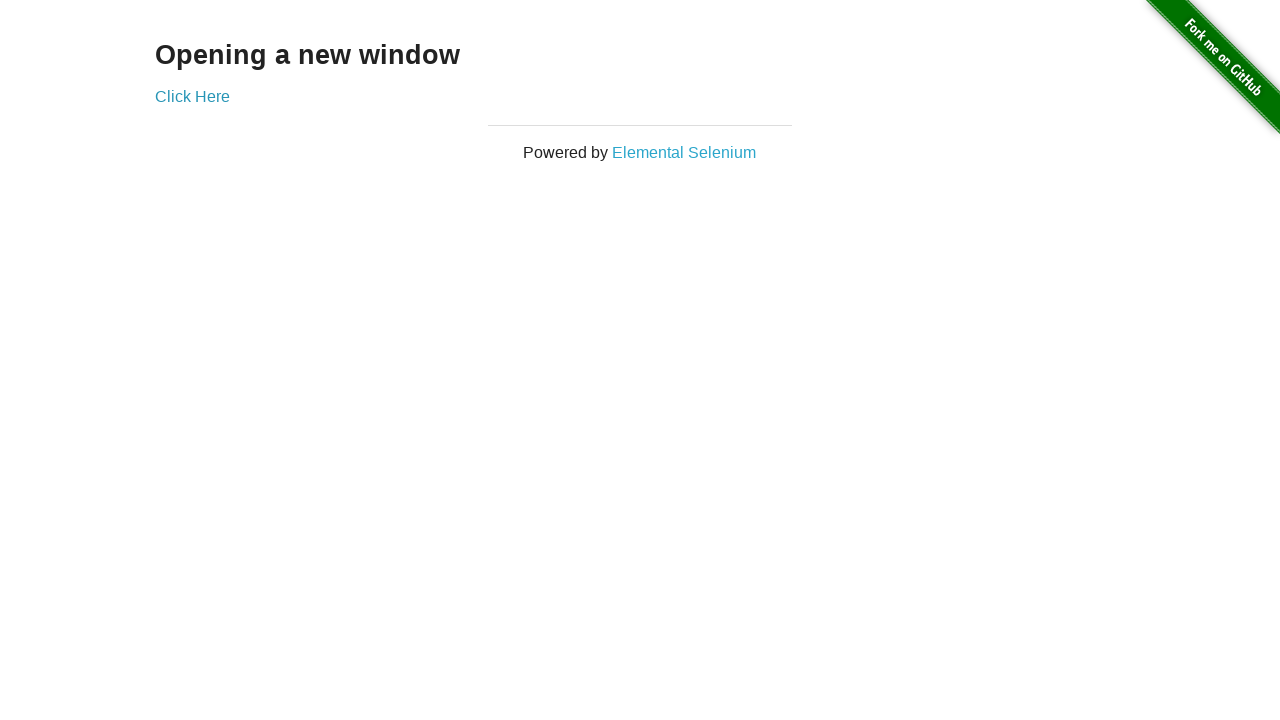

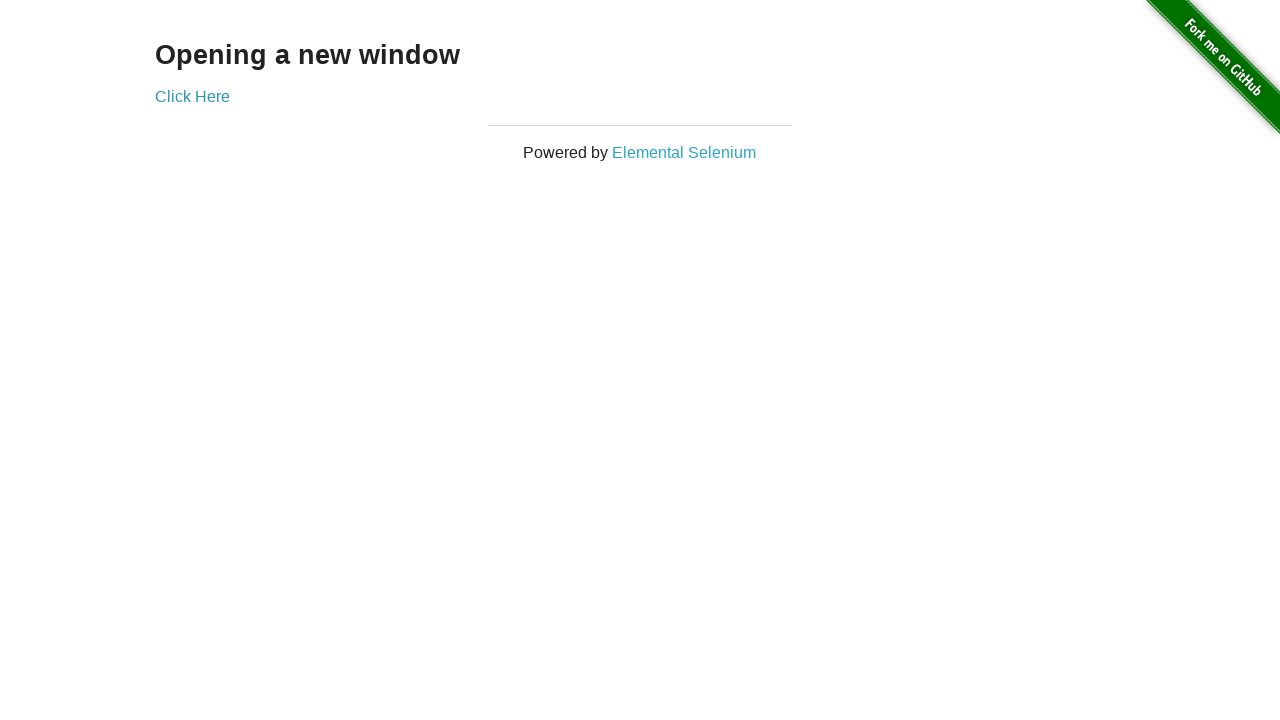